Navigates to the ReqRes API testing website and verifies the page loads by checking the page title

Starting URL: https://reqres.in/

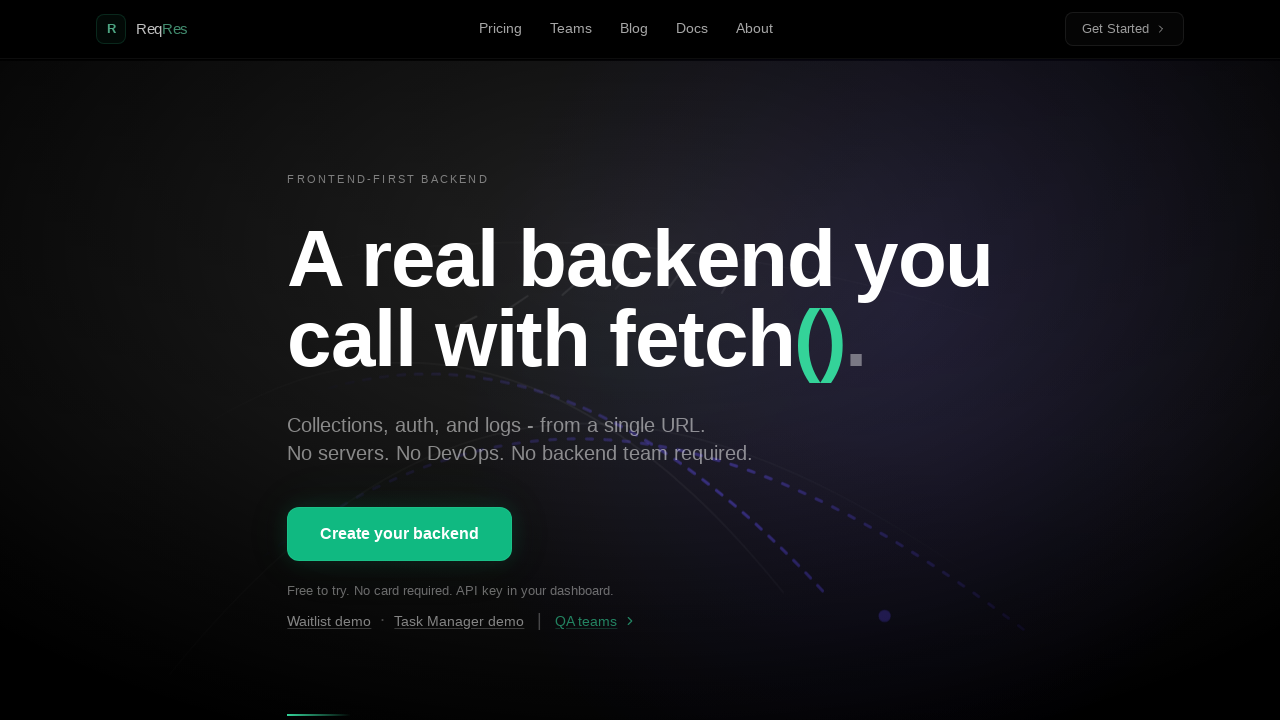

Retrieved page title
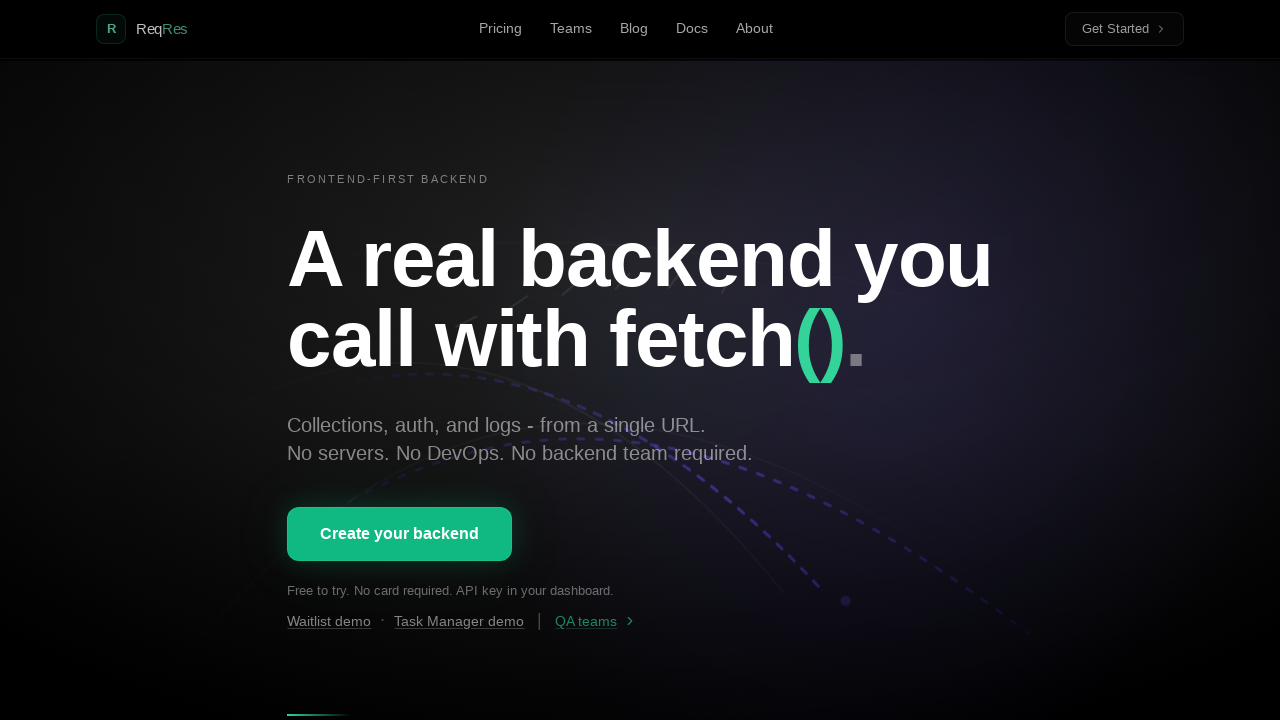

Page fully loaded (domcontentloaded state)
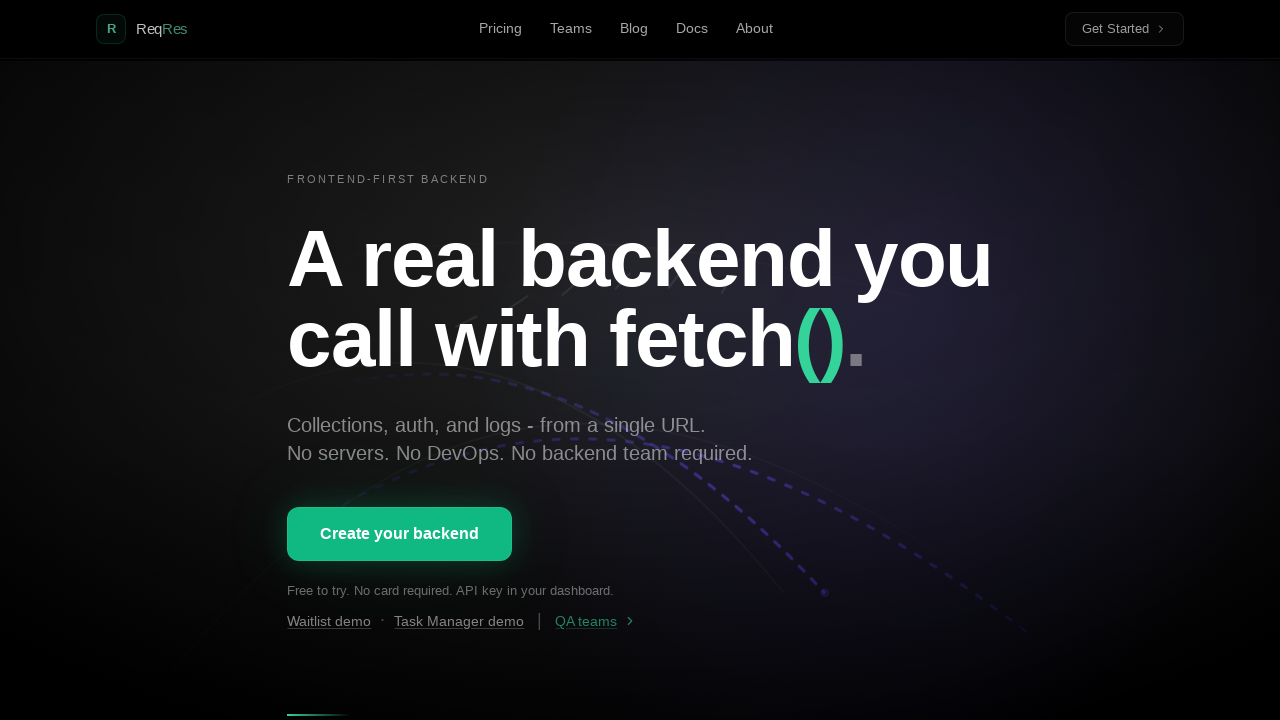

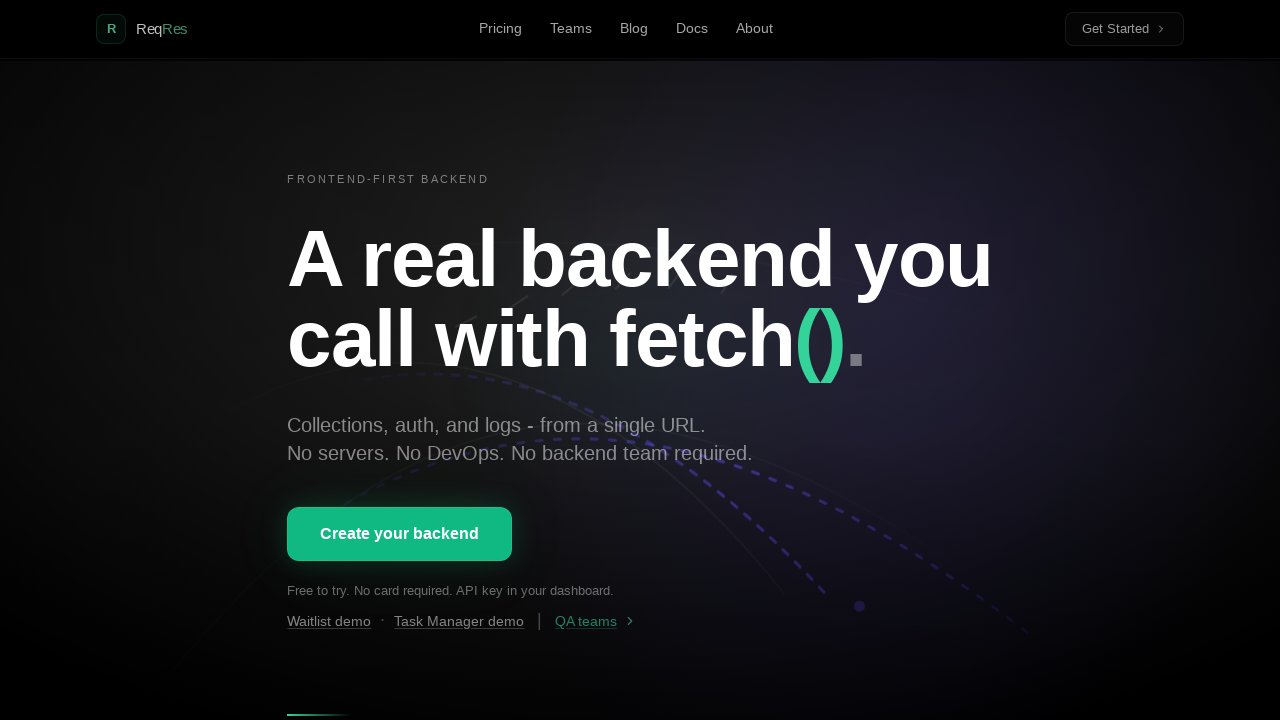